Navigates to Selenium Simplified website and verifies the page title starts with expected text

Starting URL: http://seleniumsimplified.com/

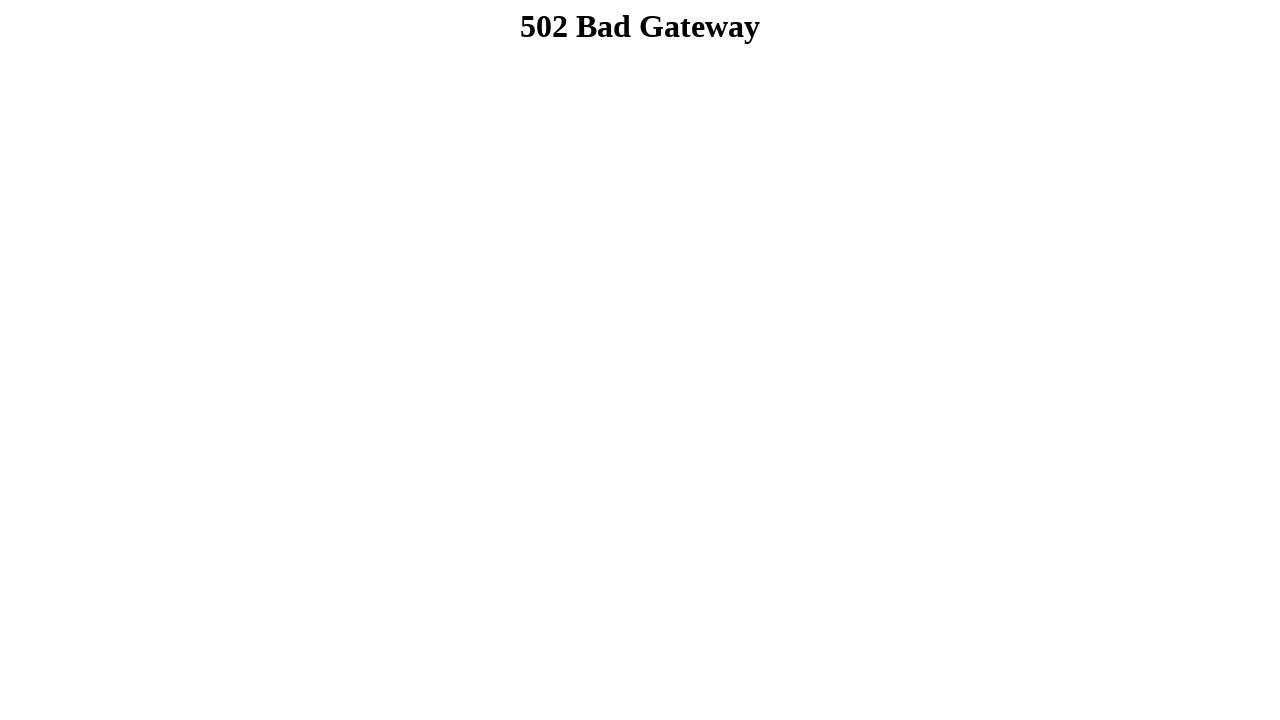

Navigated to Selenium Simplified website
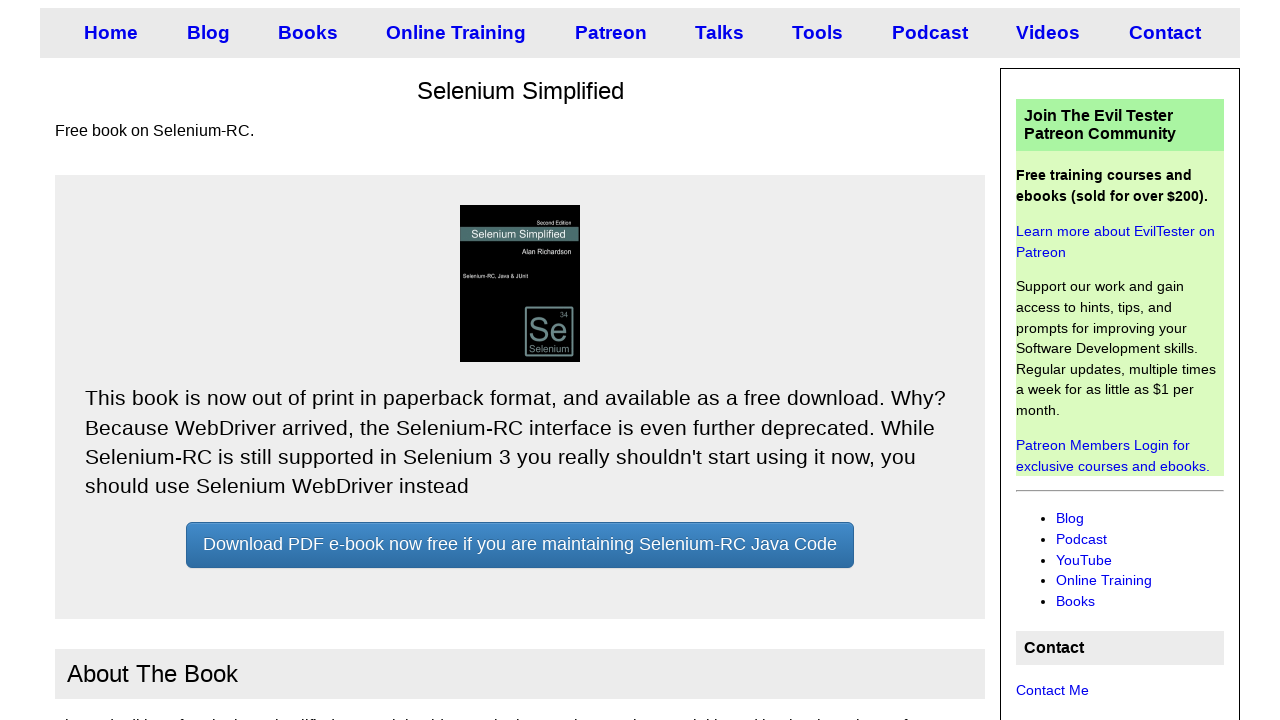

Retrieved page title
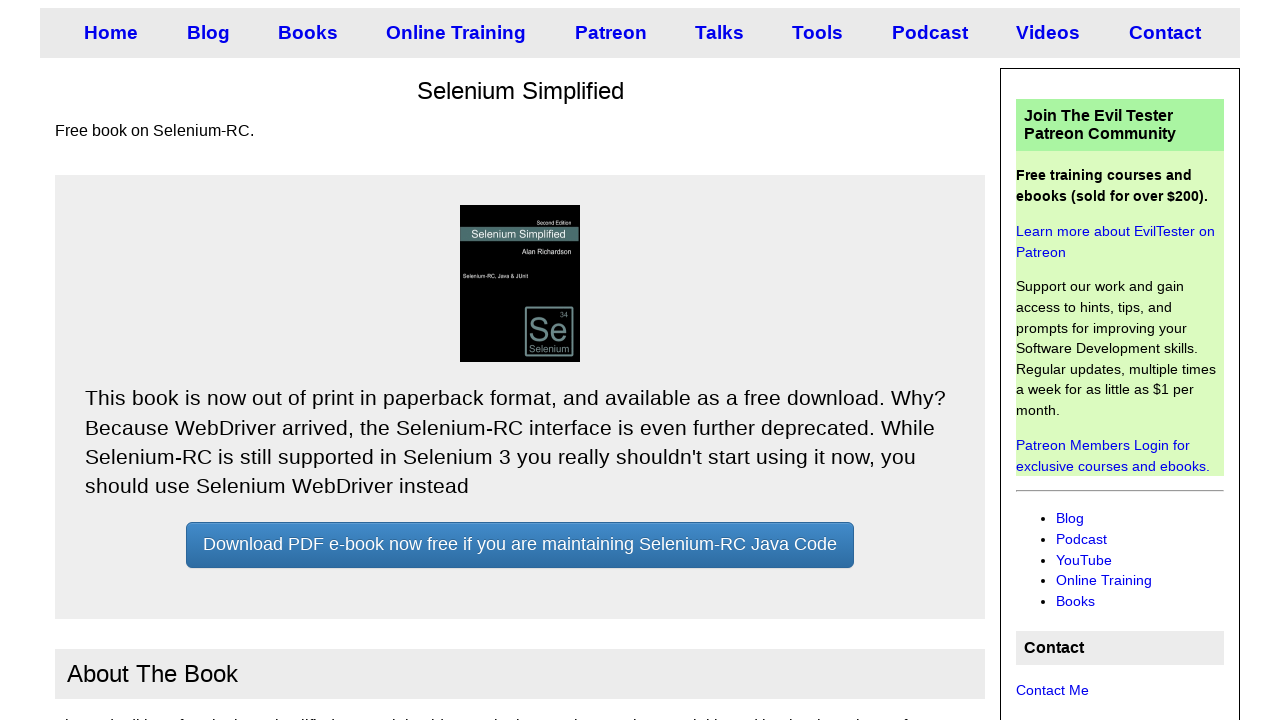

Verified page title starts with 'Selenium Simplified'
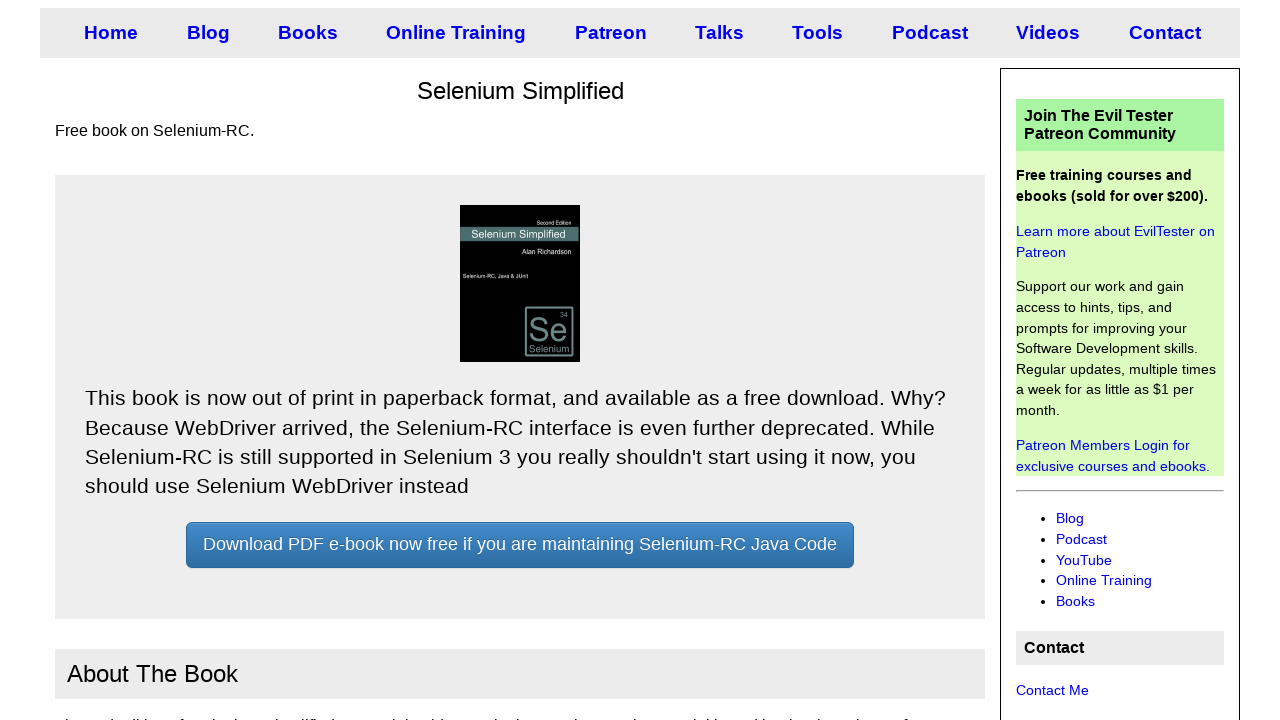

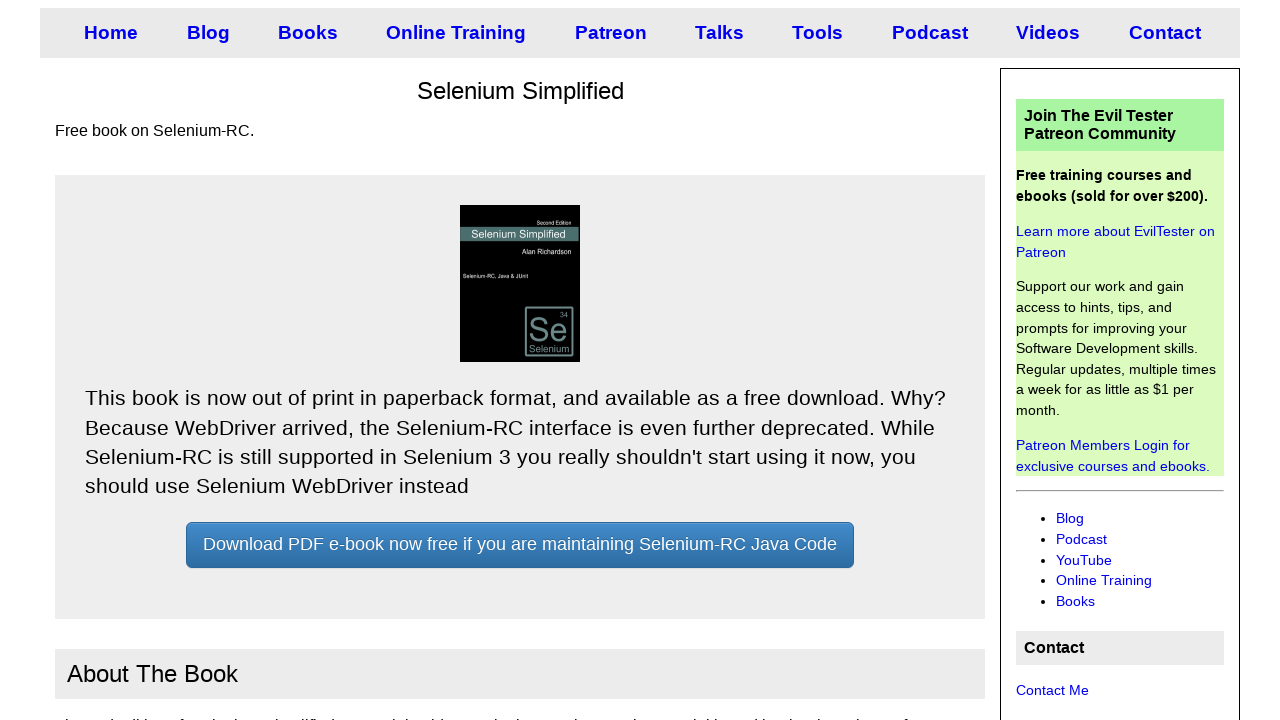